Tests window switching functionality by clicking a button that opens a new window, then iterating through all open windows to switch between them

Starting URL: https://seleniumautomationpractice.blogspot.com/2019/04/new-window.html

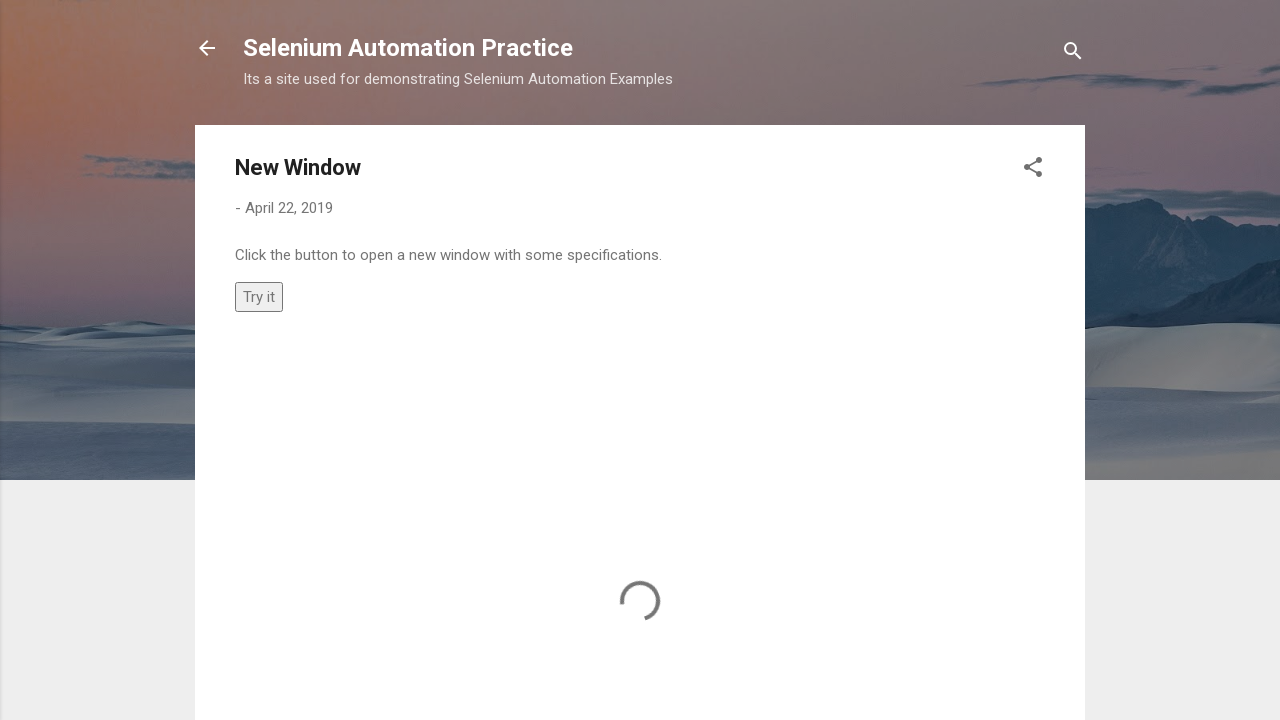

Clicked button to open a new window at (259, 296) on xpath=//button[@onclick='myFunction()']
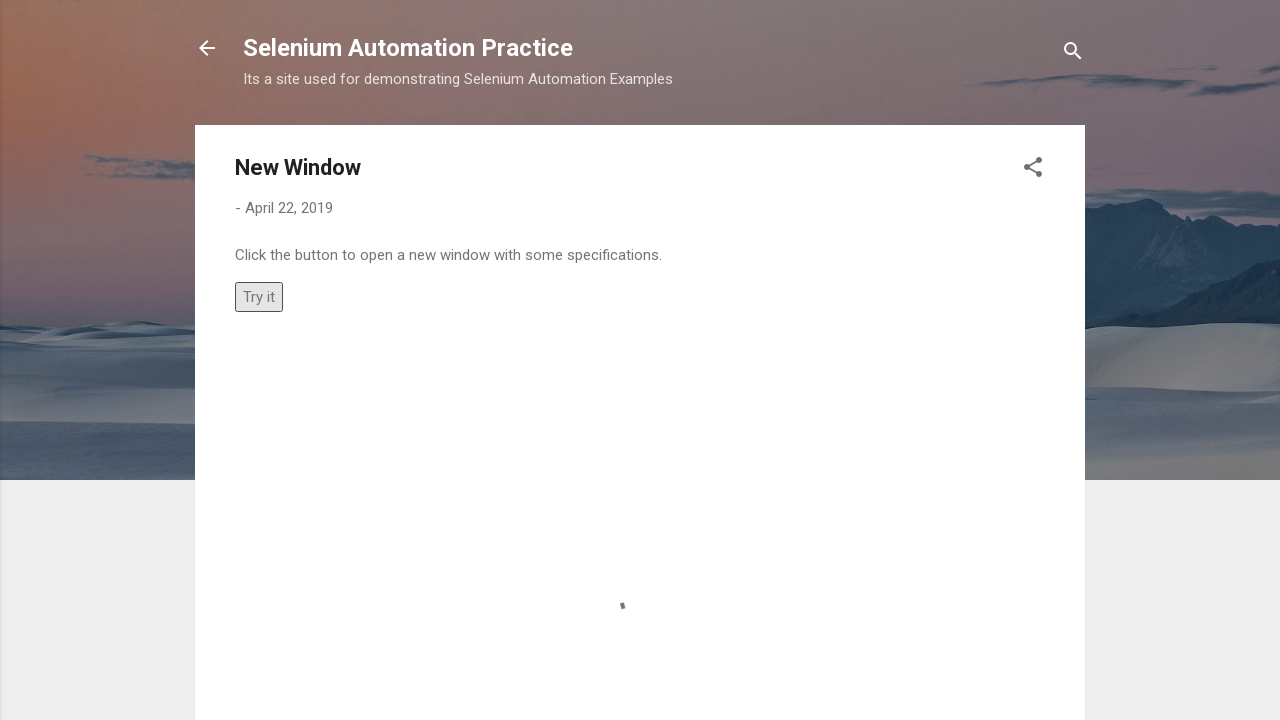

New window opened and captured
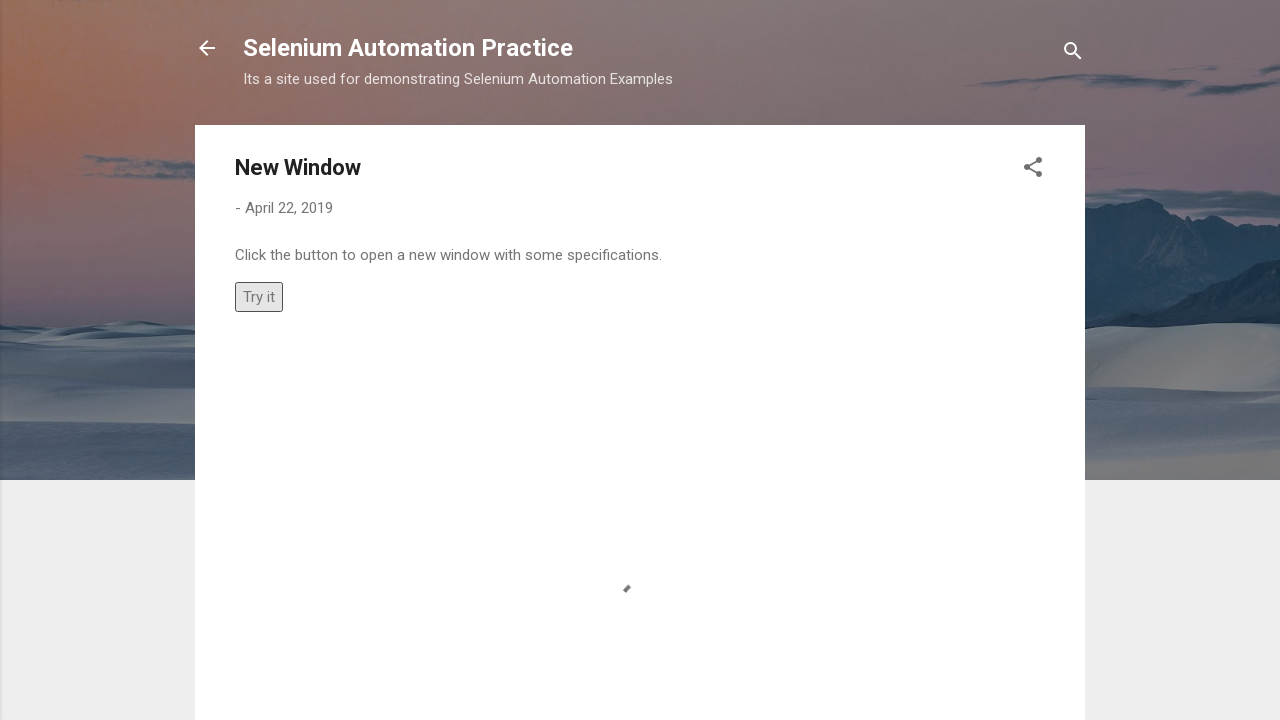

New window fully loaded
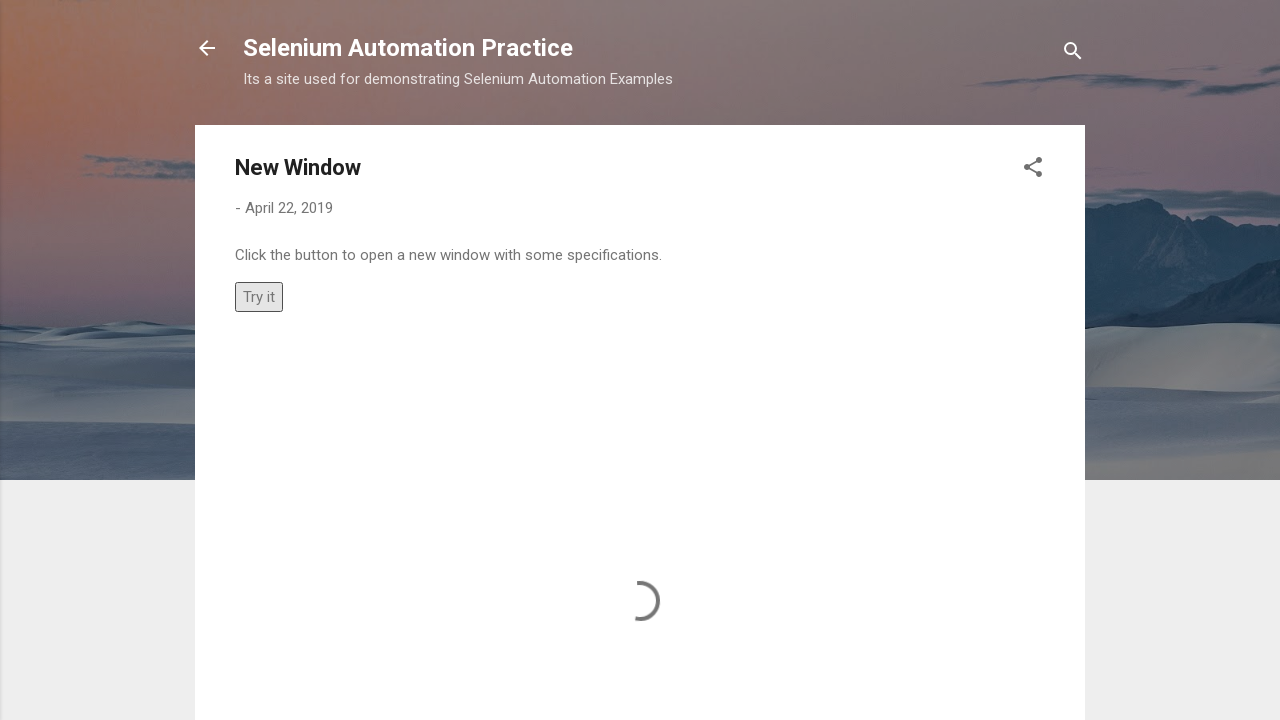

Switched focus back to original window
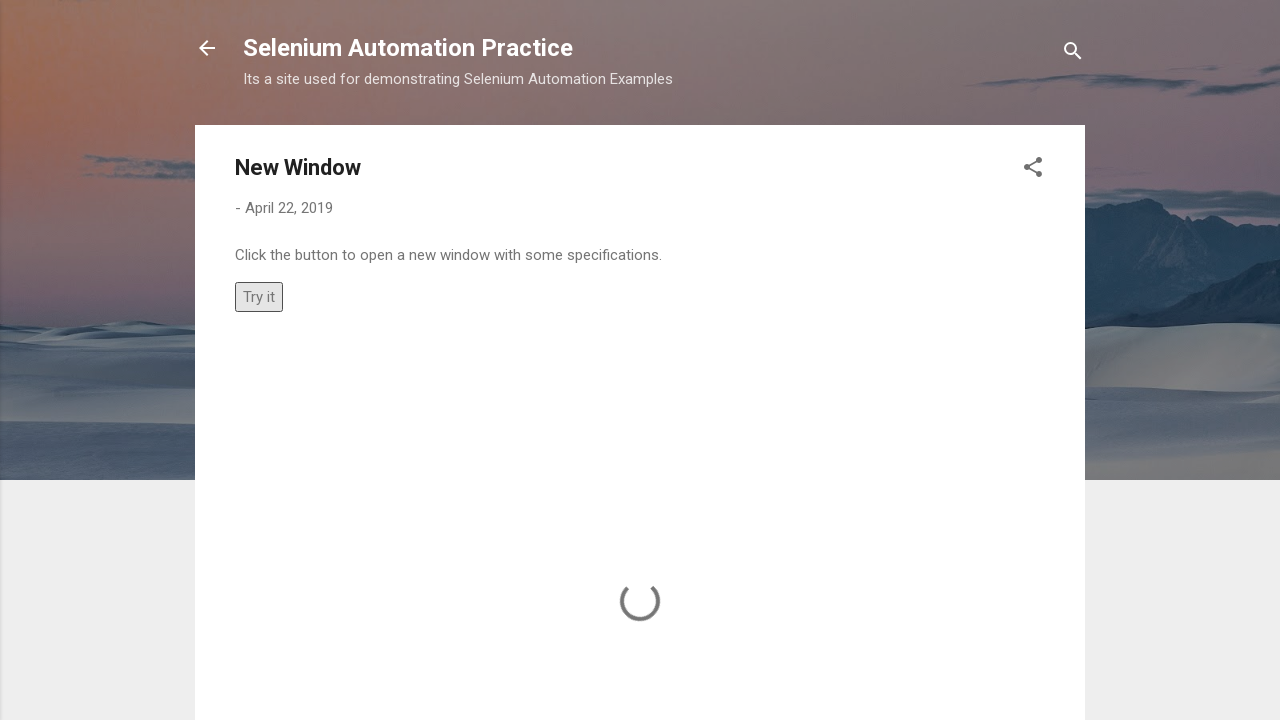

Switched focus to new window
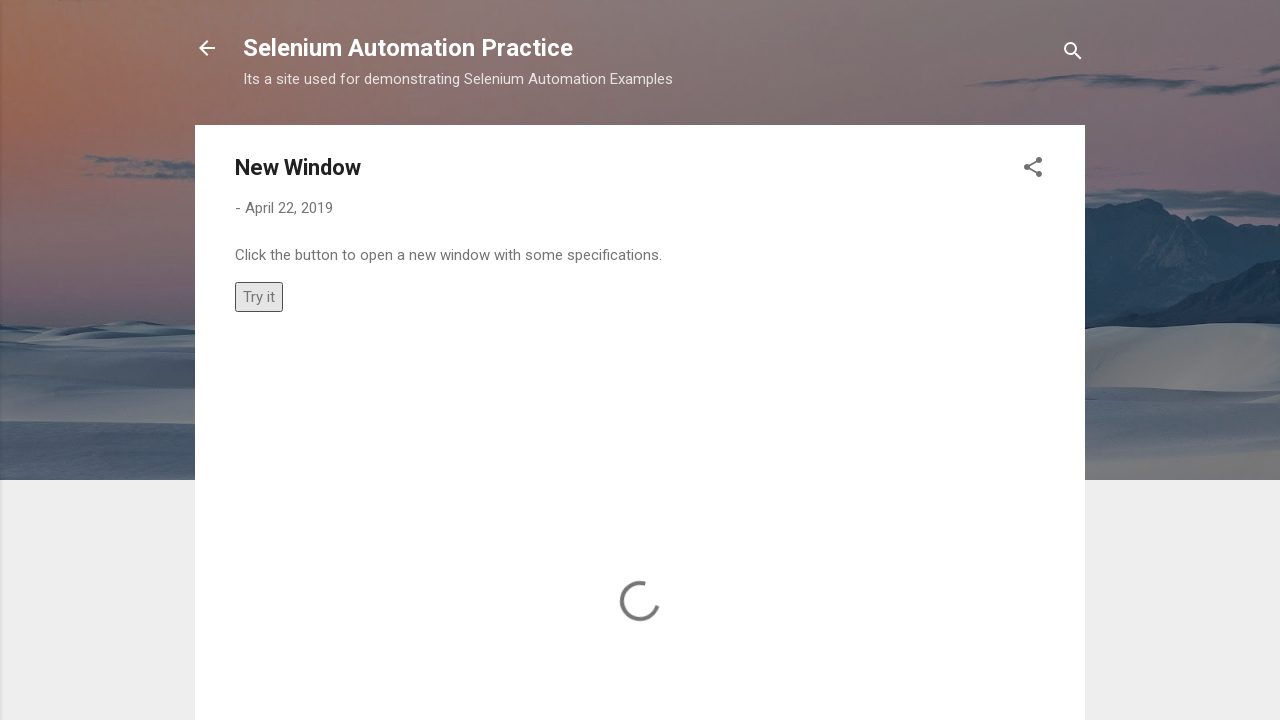

Closed the new window
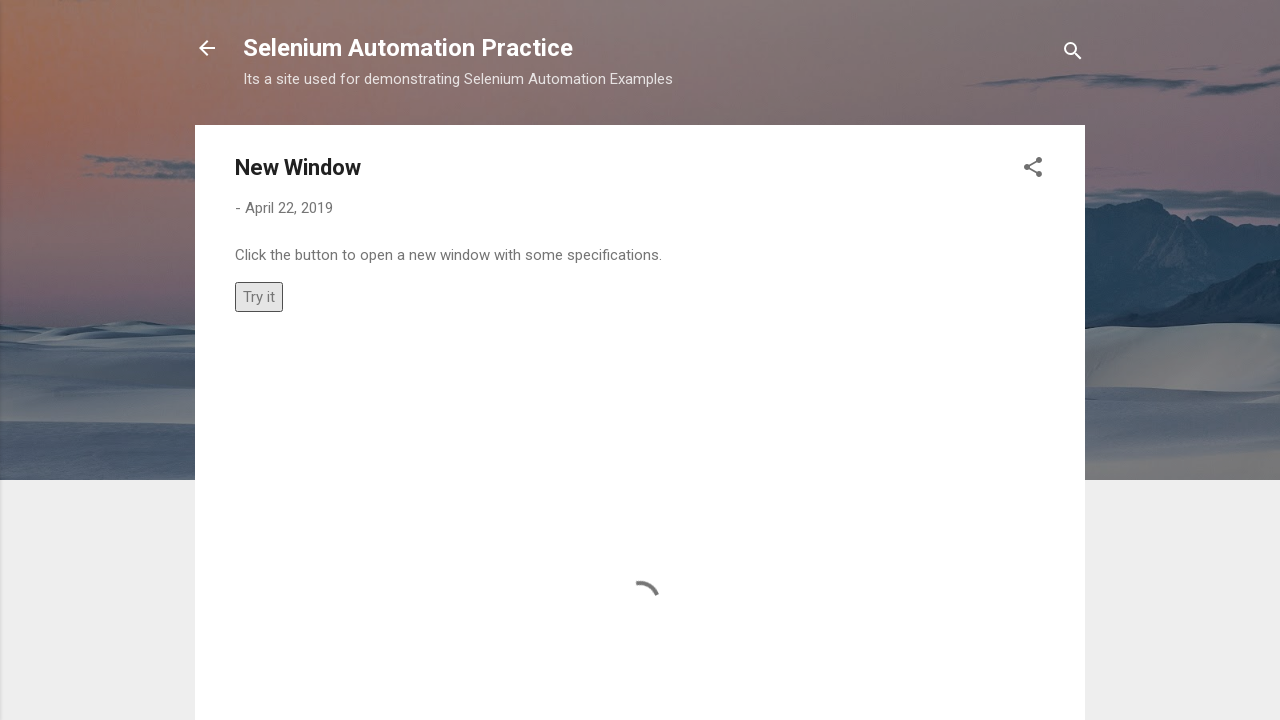

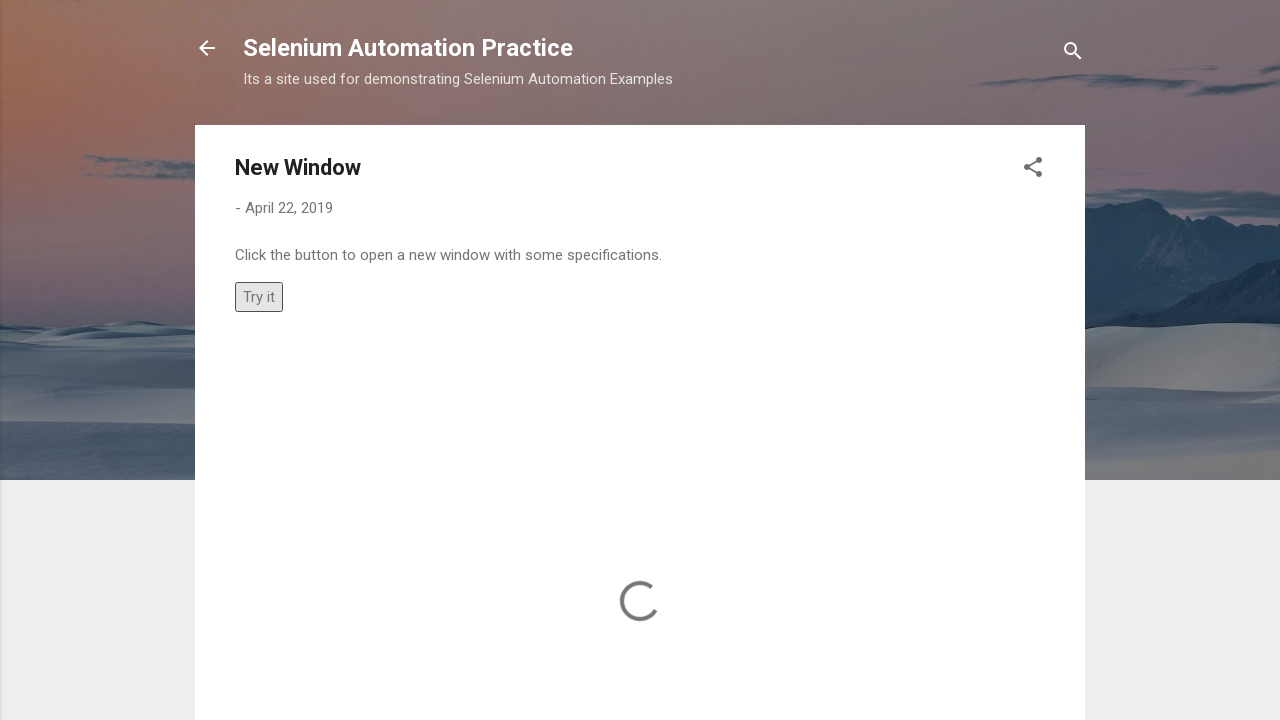